Tests handling of a JavaScript confirm dialog by navigating to the alerts page, triggering a confirm dialog, and dismissing it

Starting URL: https://the-internet.herokuapp.com/

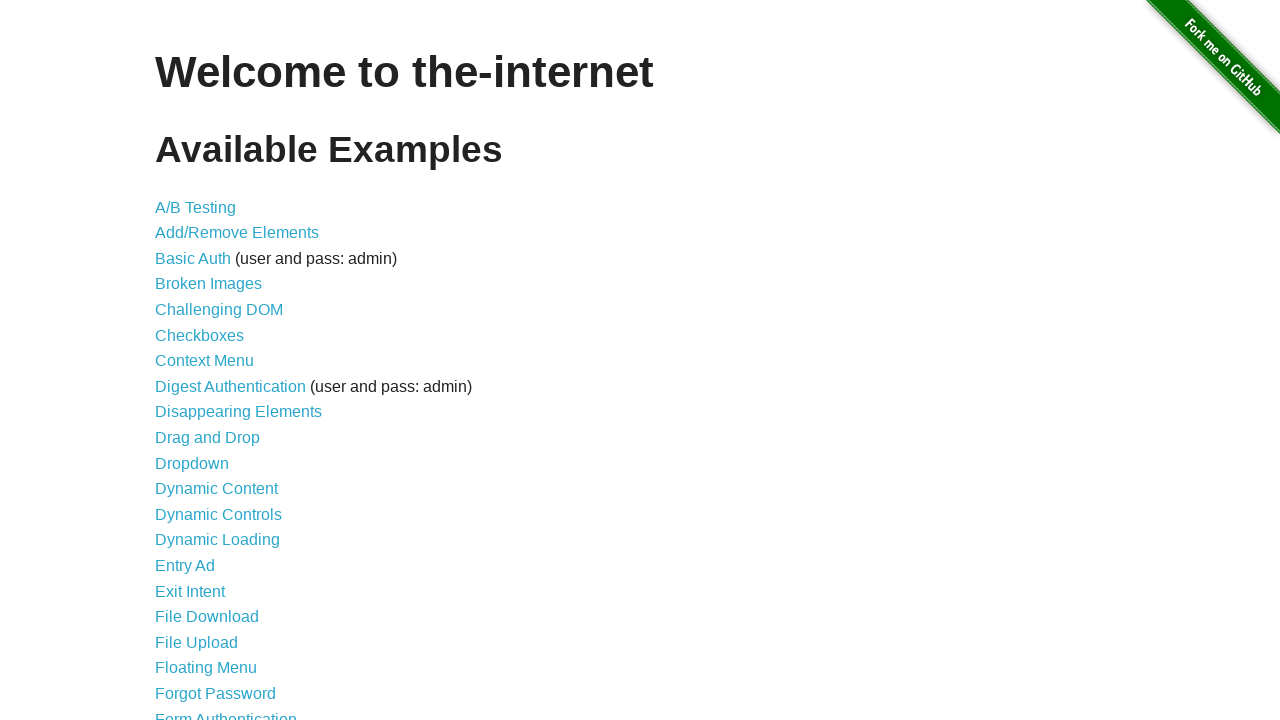

Clicked JavaScript Alerts link to navigate to alerts page at (214, 361) on a[href='/javascript_alerts']
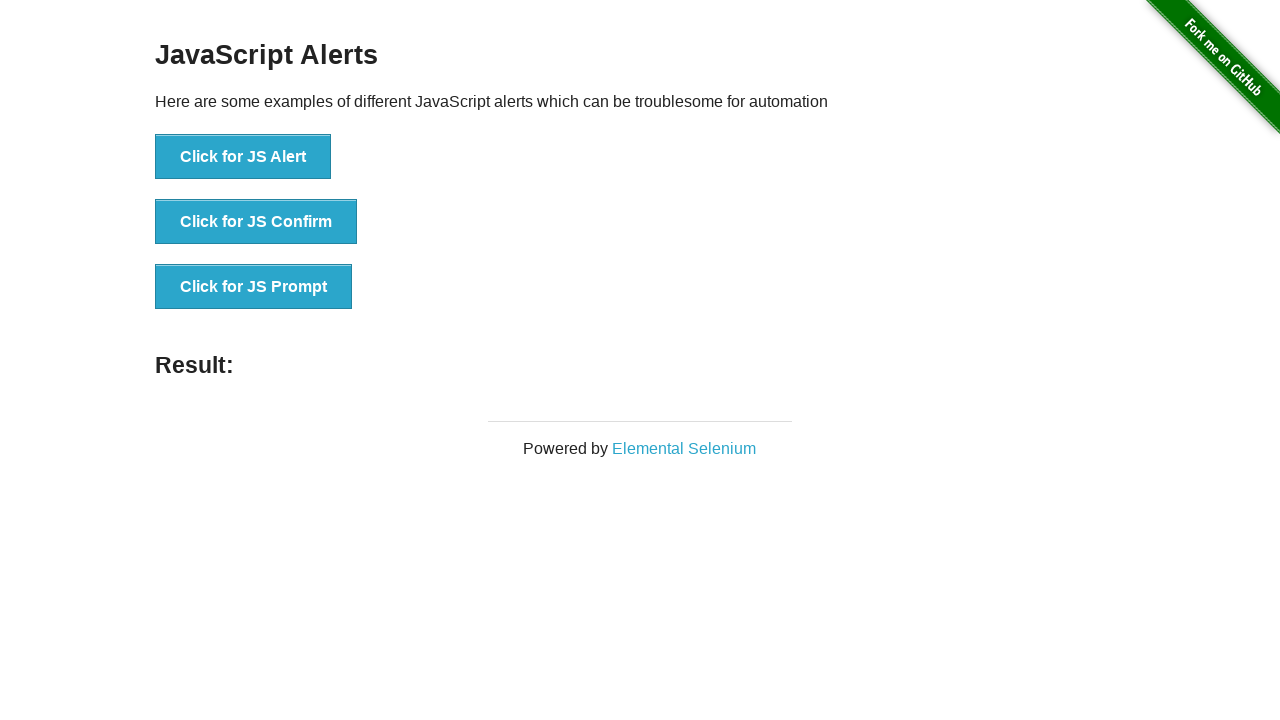

Clicked button to trigger JavaScript confirm dialog at (256, 222) on button[onclick='jsConfirm()']
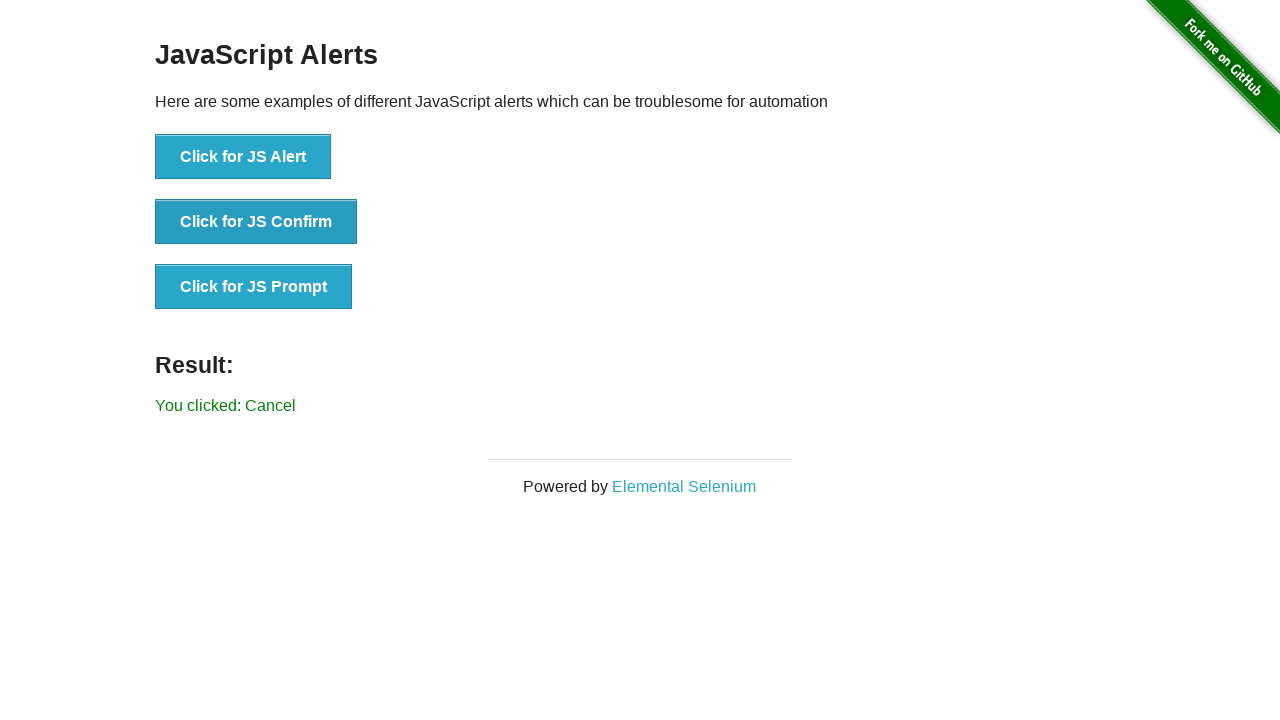

Dismissed the JavaScript confirm dialog
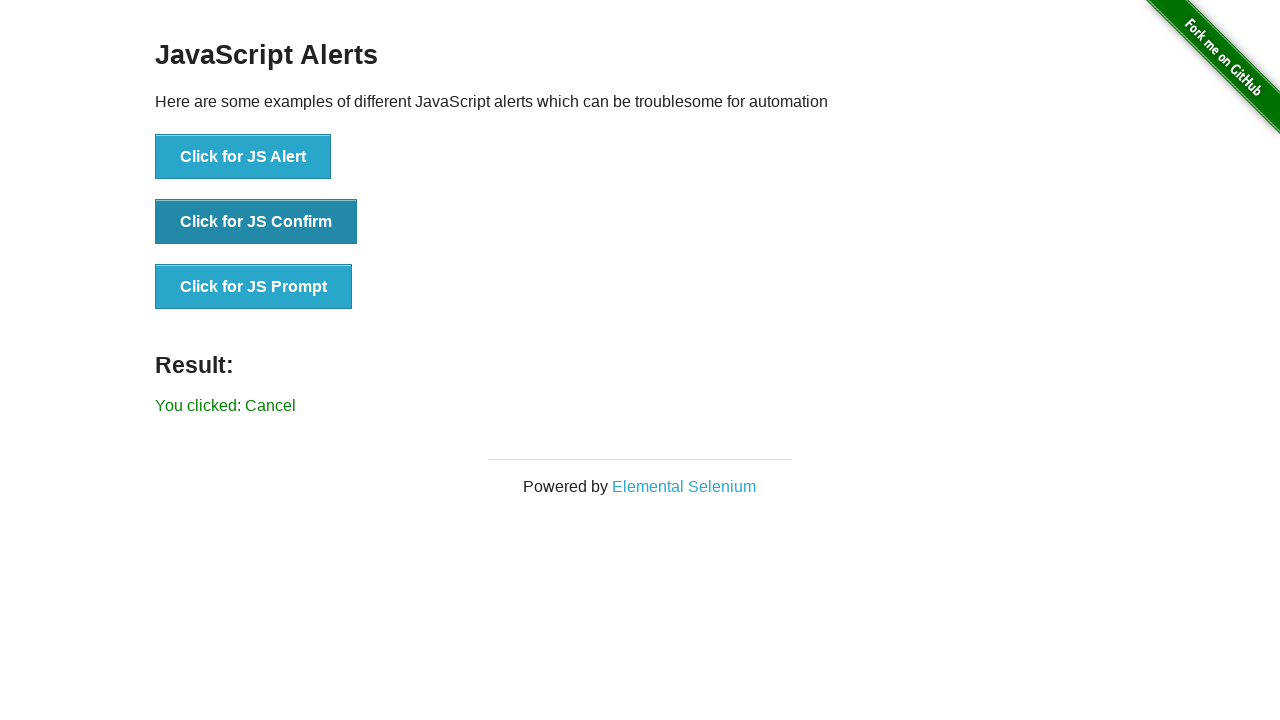

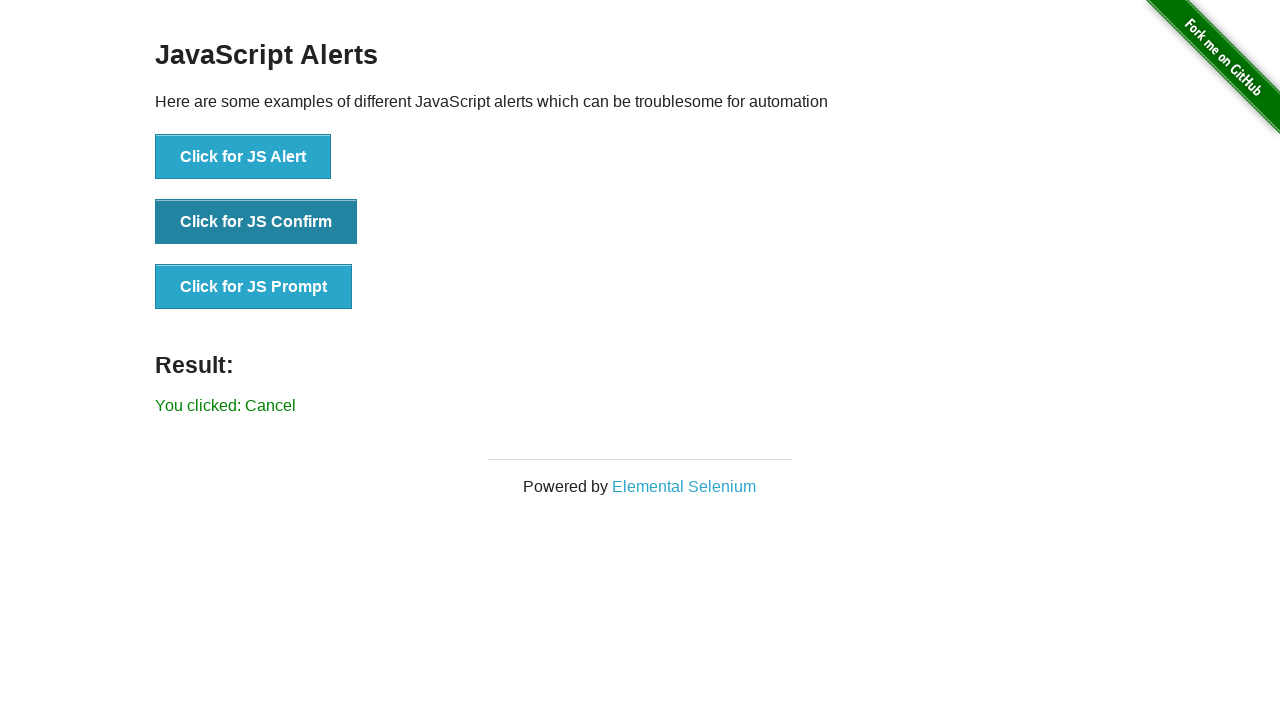